Navigates to the login page and verifies the login button is displayed

Starting URL: https://the-internet.herokuapp.com/

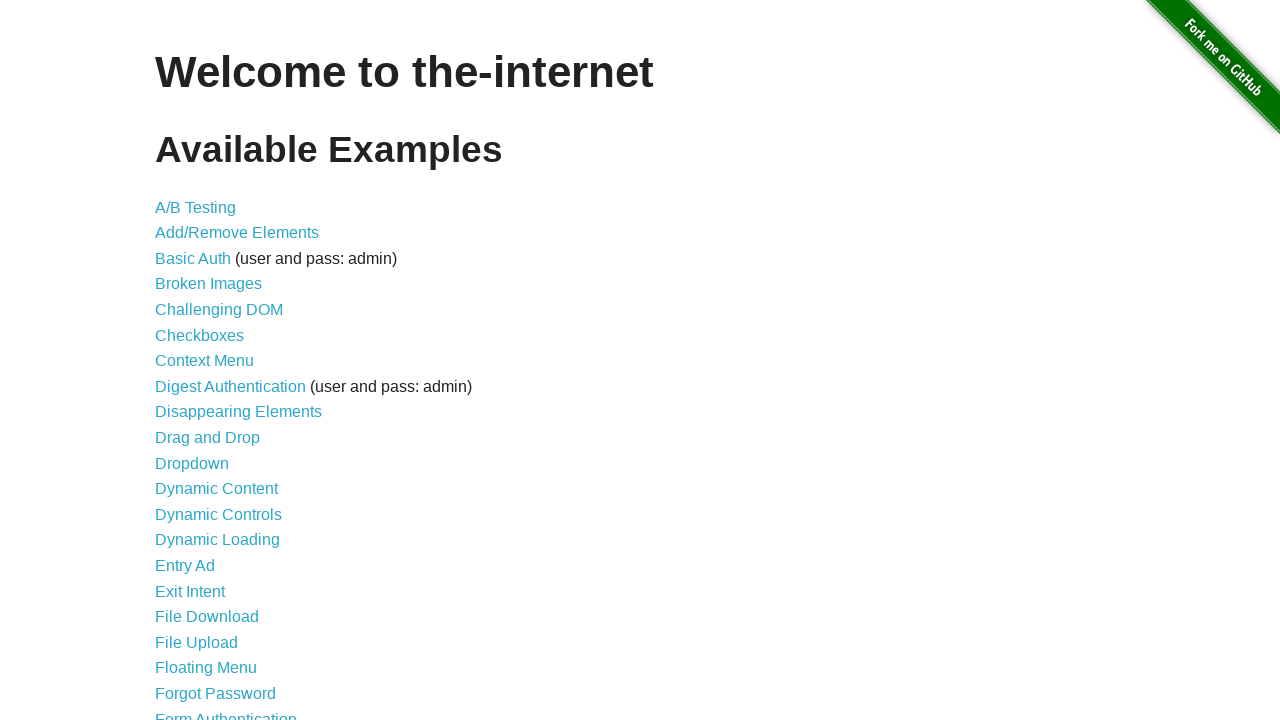

Clicked on Form Authentication link to navigate to login page at (226, 712) on xpath=//a[@href="/login"]
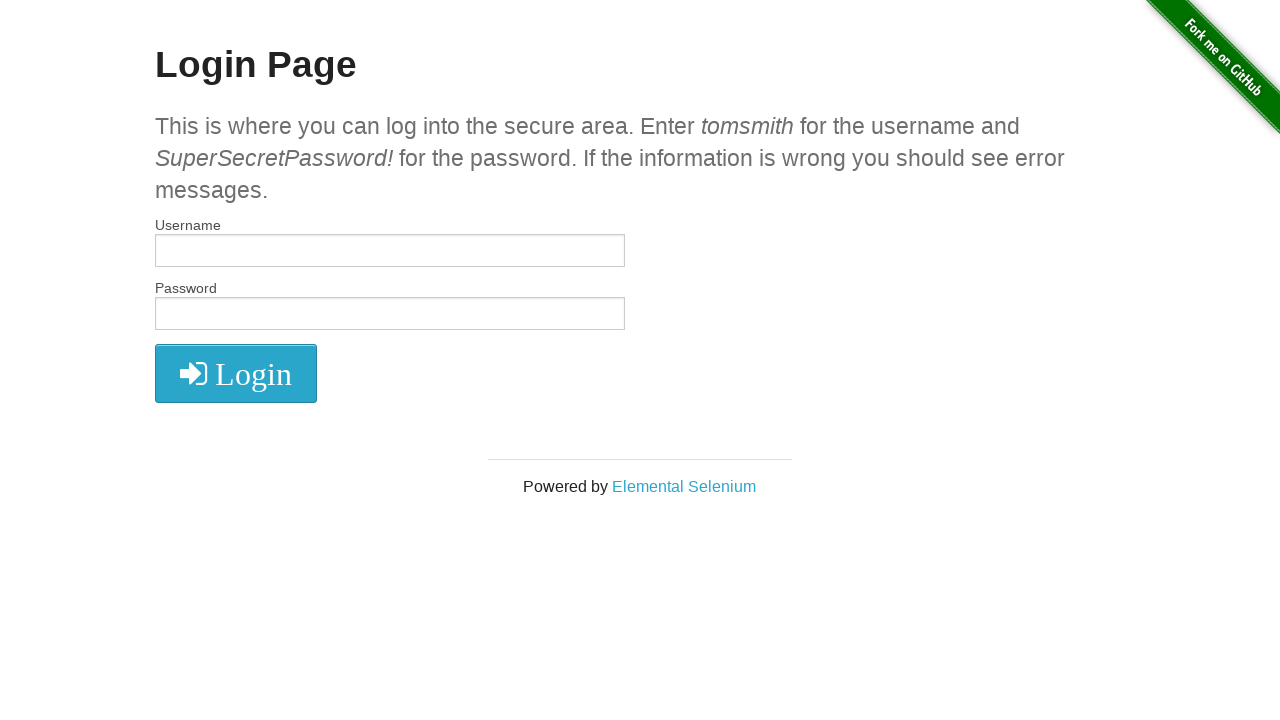

Verified login button is visible on the page
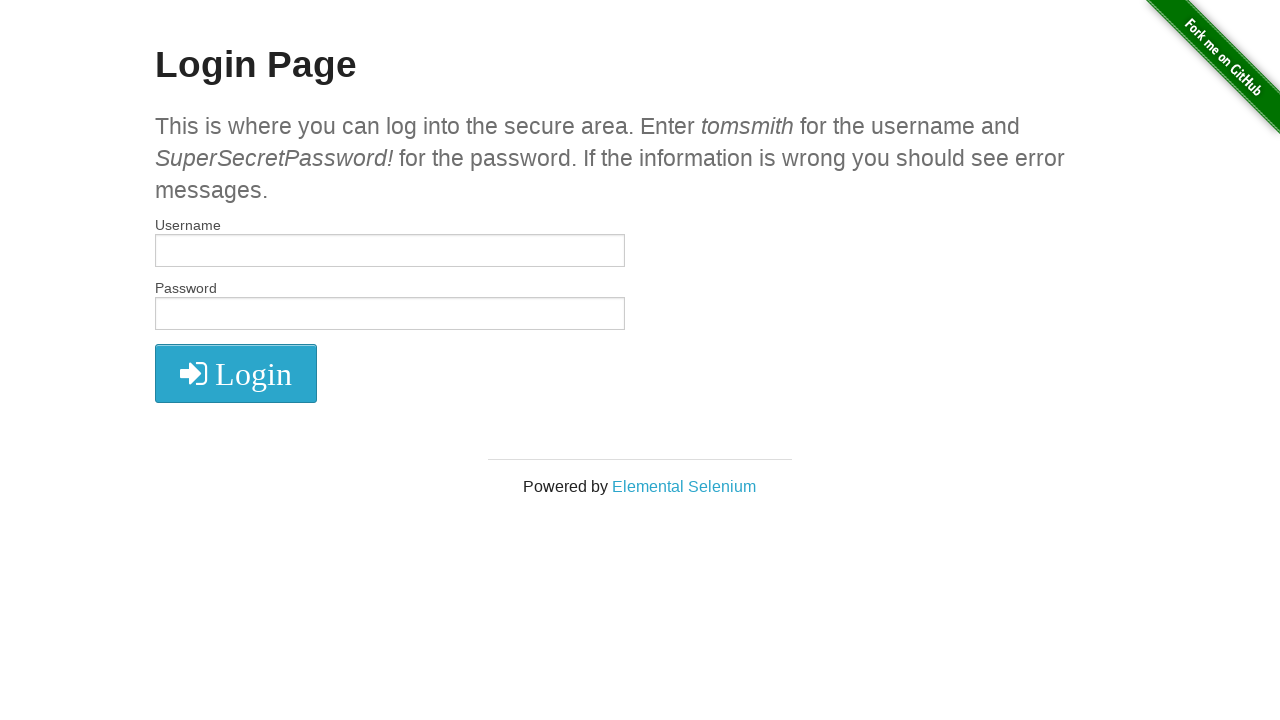

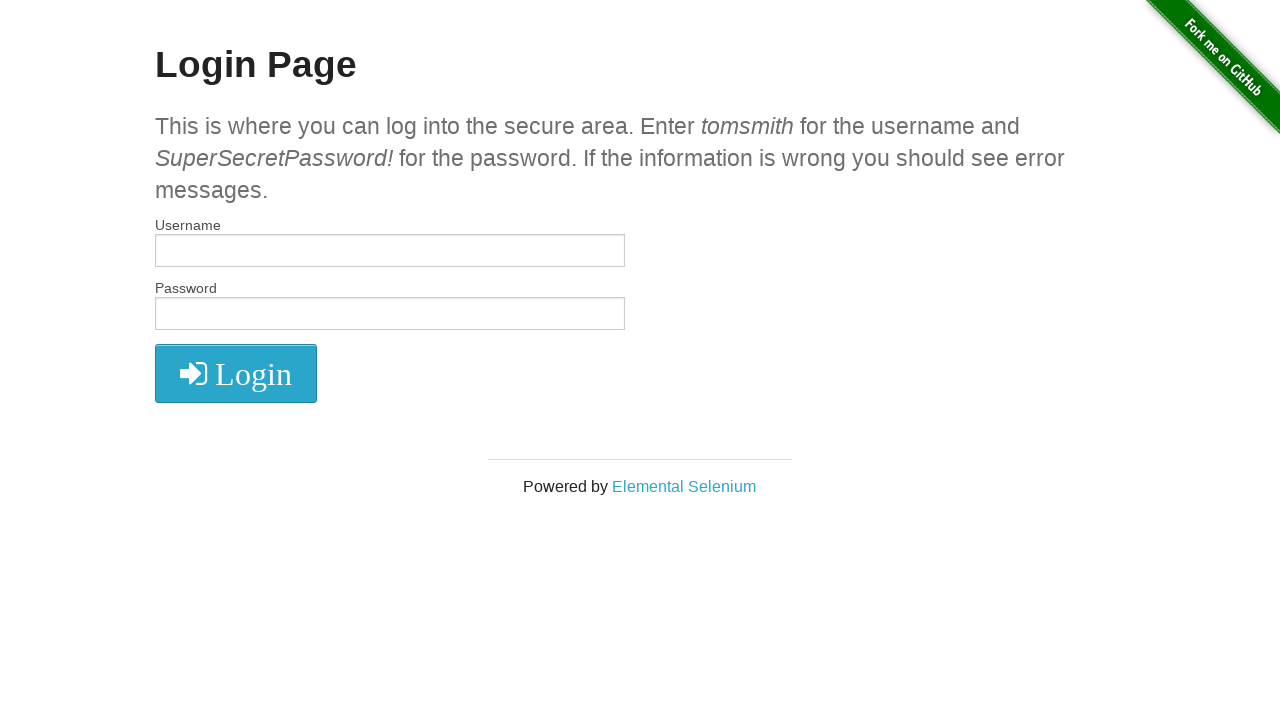